Tests hover functionality on the Products menu to verify that the dropdown menu appears and contains the Gitea Cloud link

Starting URL: https://about.gitea.com

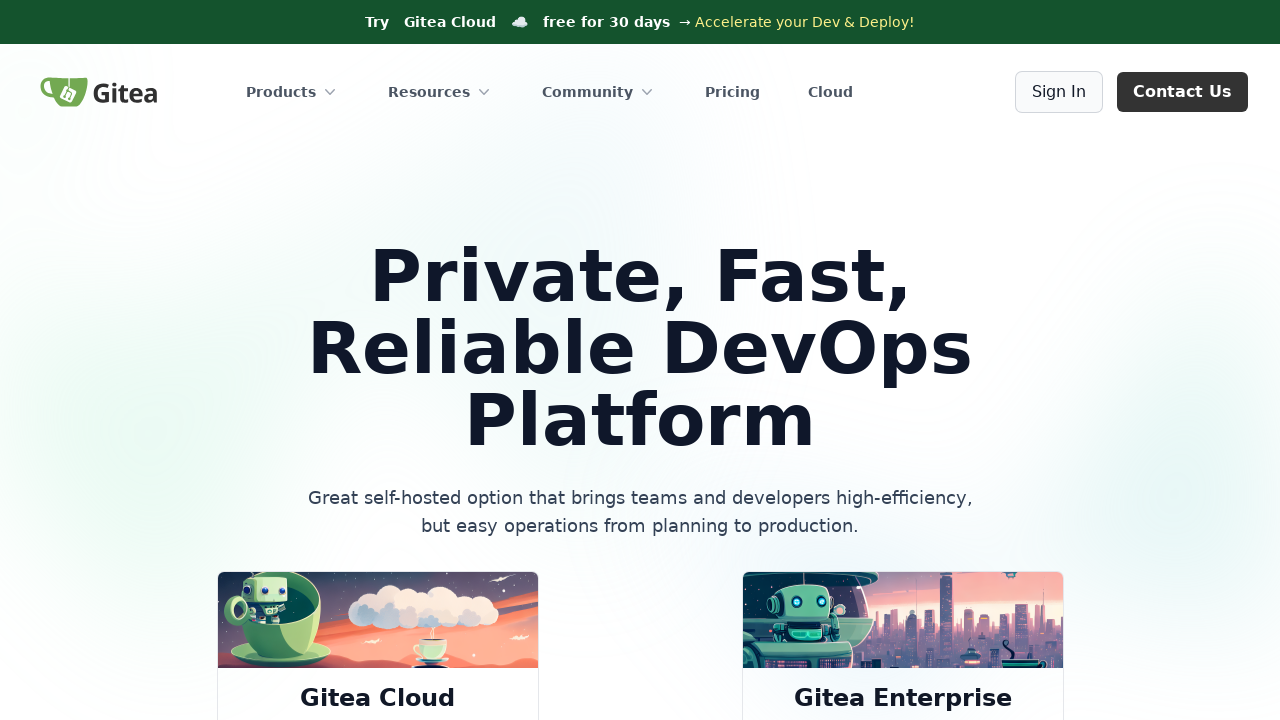

Waited for Products menu to be visible
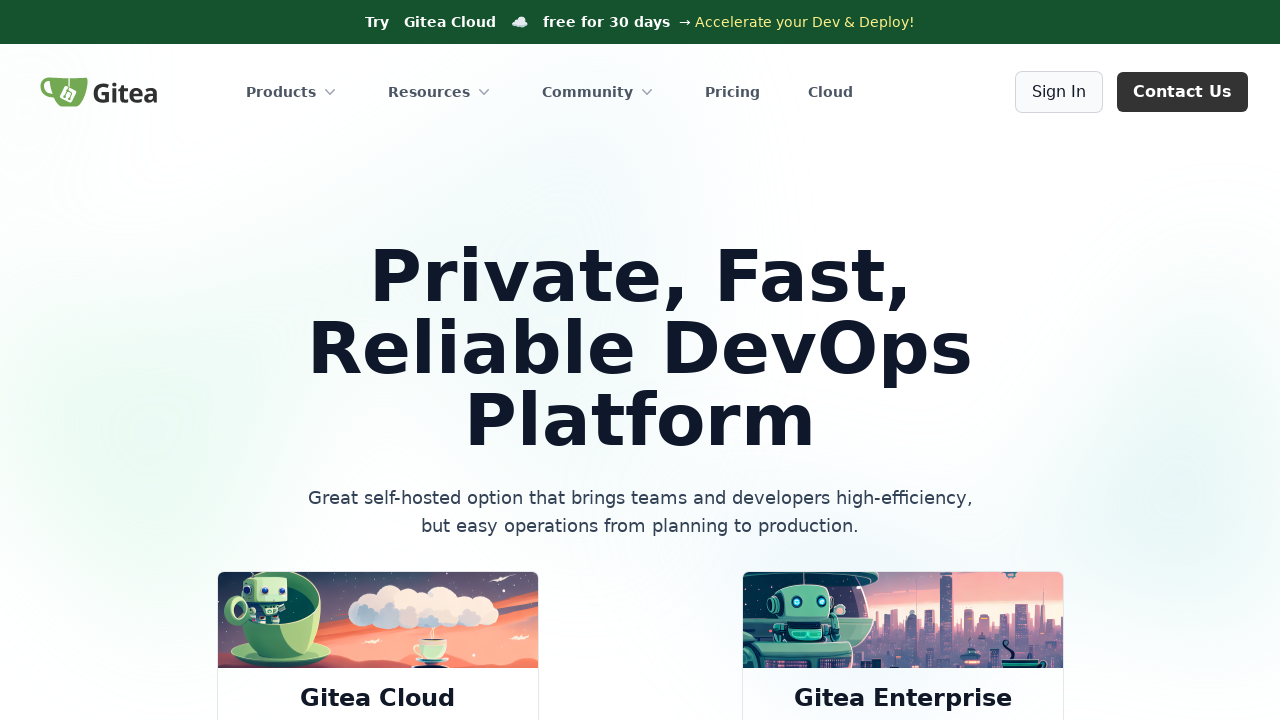

Hovered over the Products menu
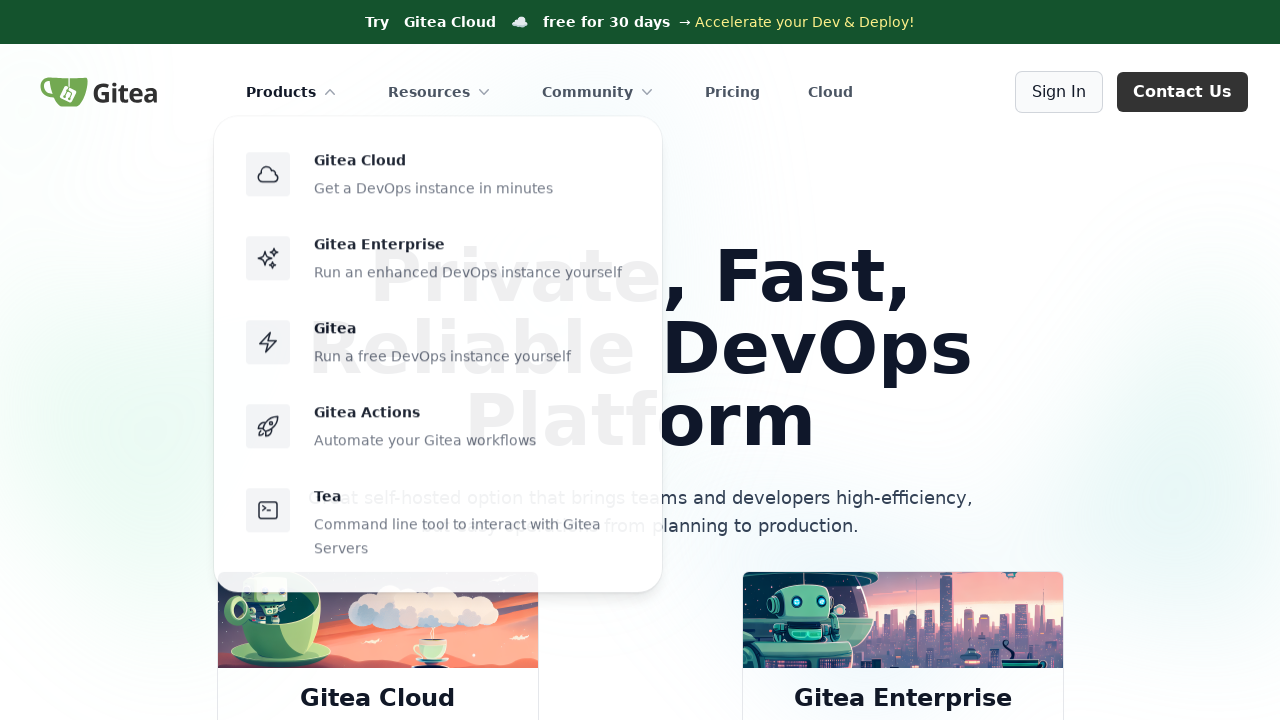

Waited for Gitea Cloud dropdown item to appear
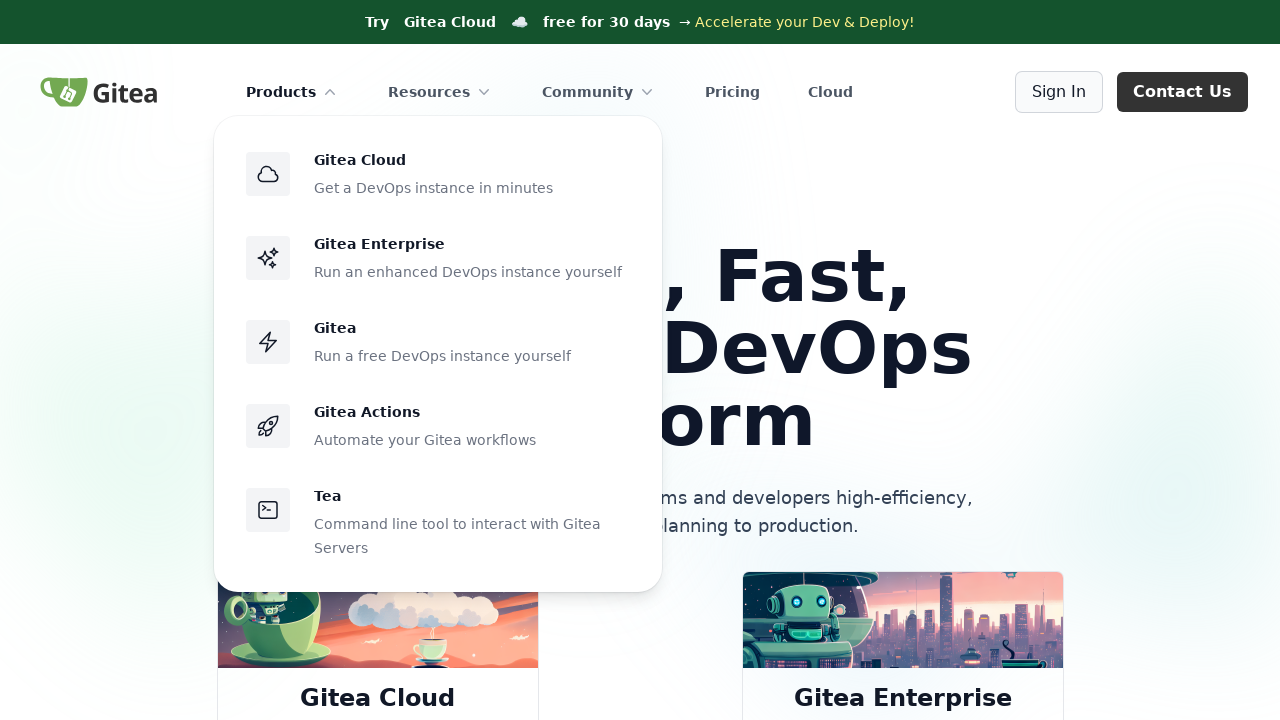

Verified that Gitea Cloud link is visible in Products dropdown
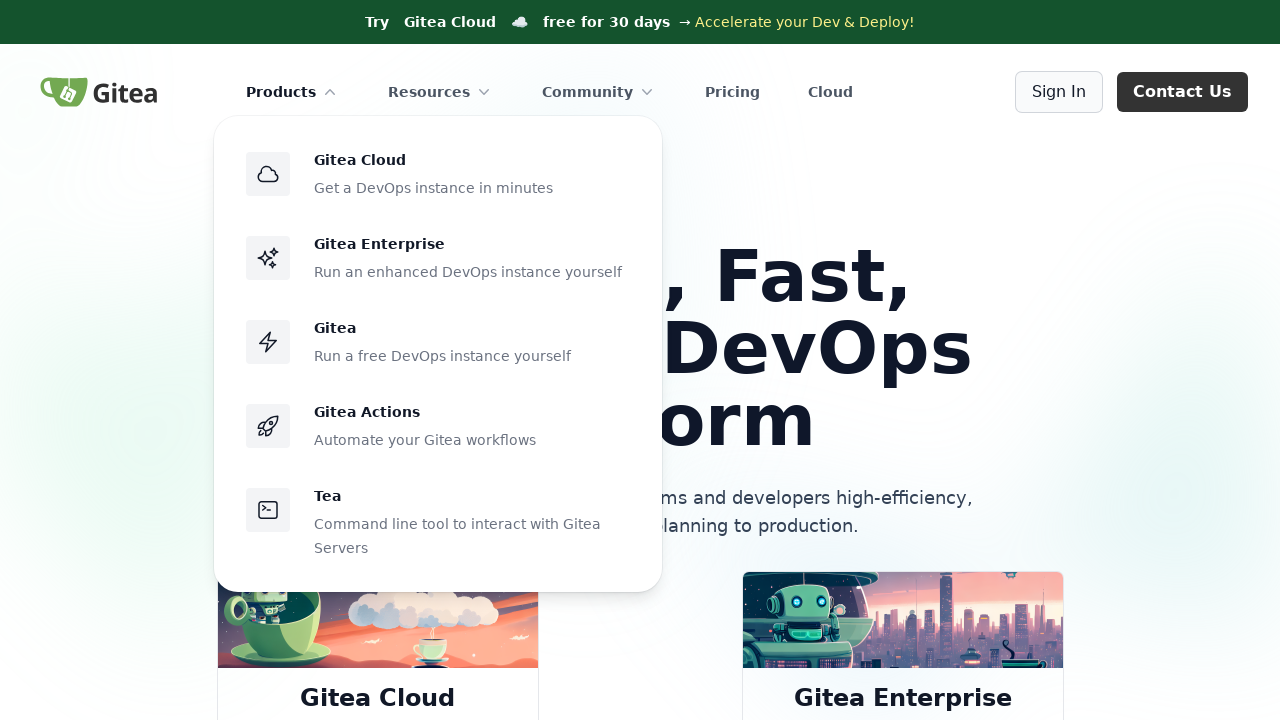

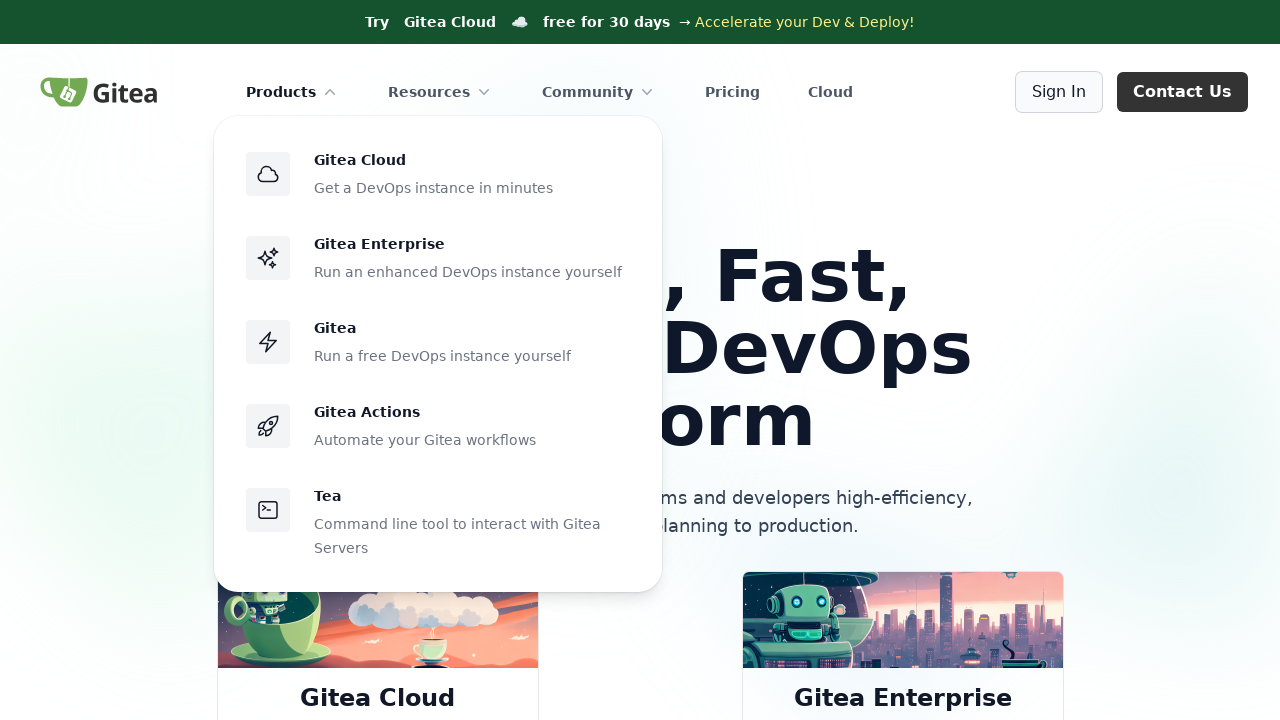